Tests link navigation by clicking a simple link and then navigating back to the original page

Starting URL: https://demoqa.com/links

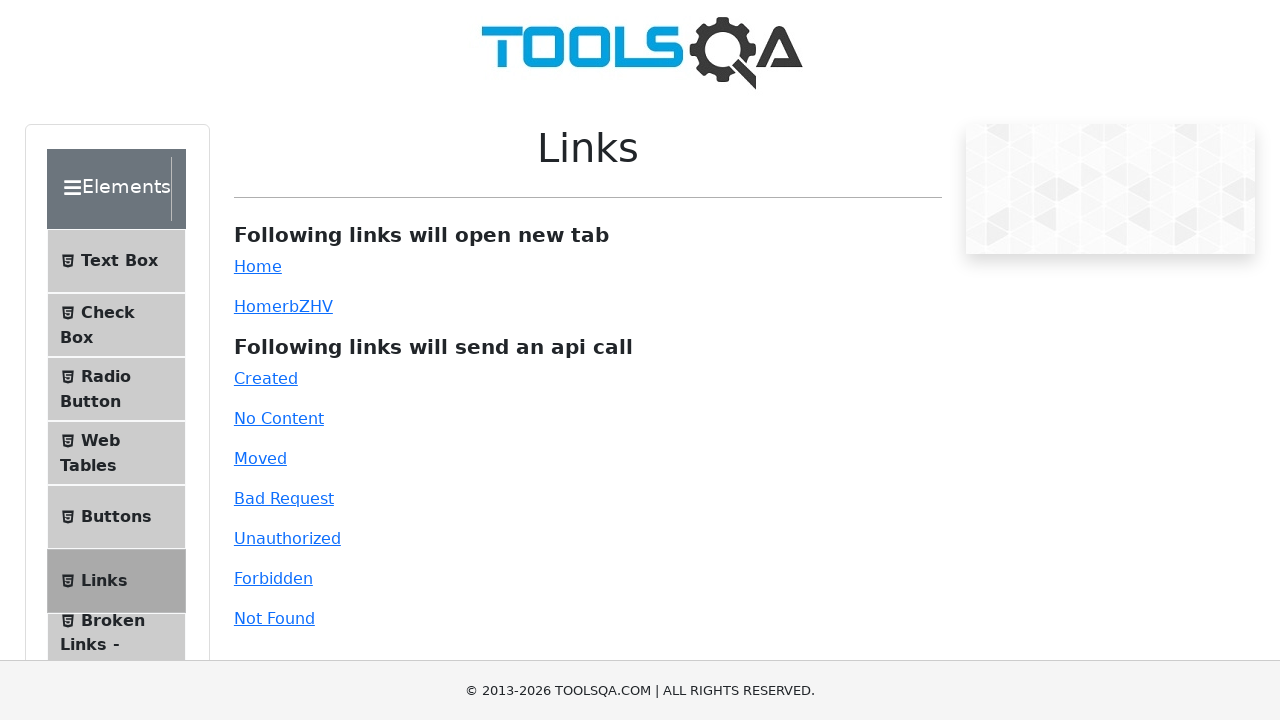

Clicked the simple link at (258, 266) on xpath=//a[@id='simpleLink']
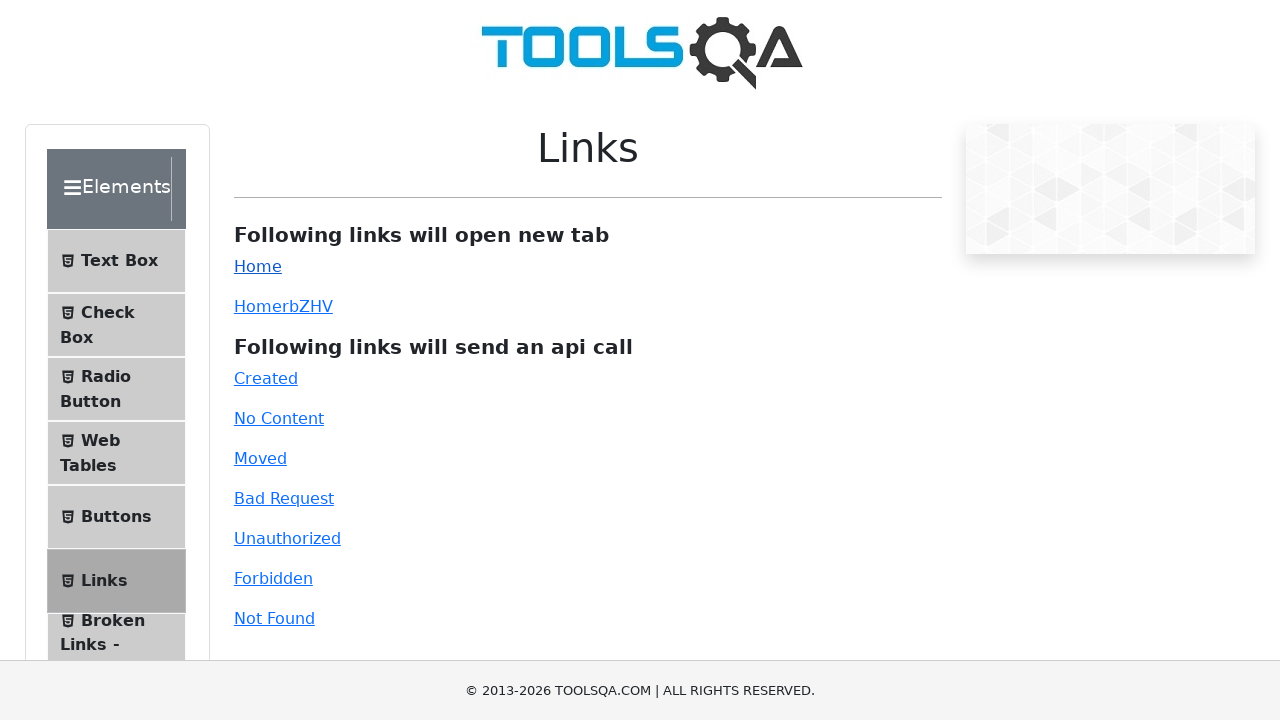

Navigated back to the links page
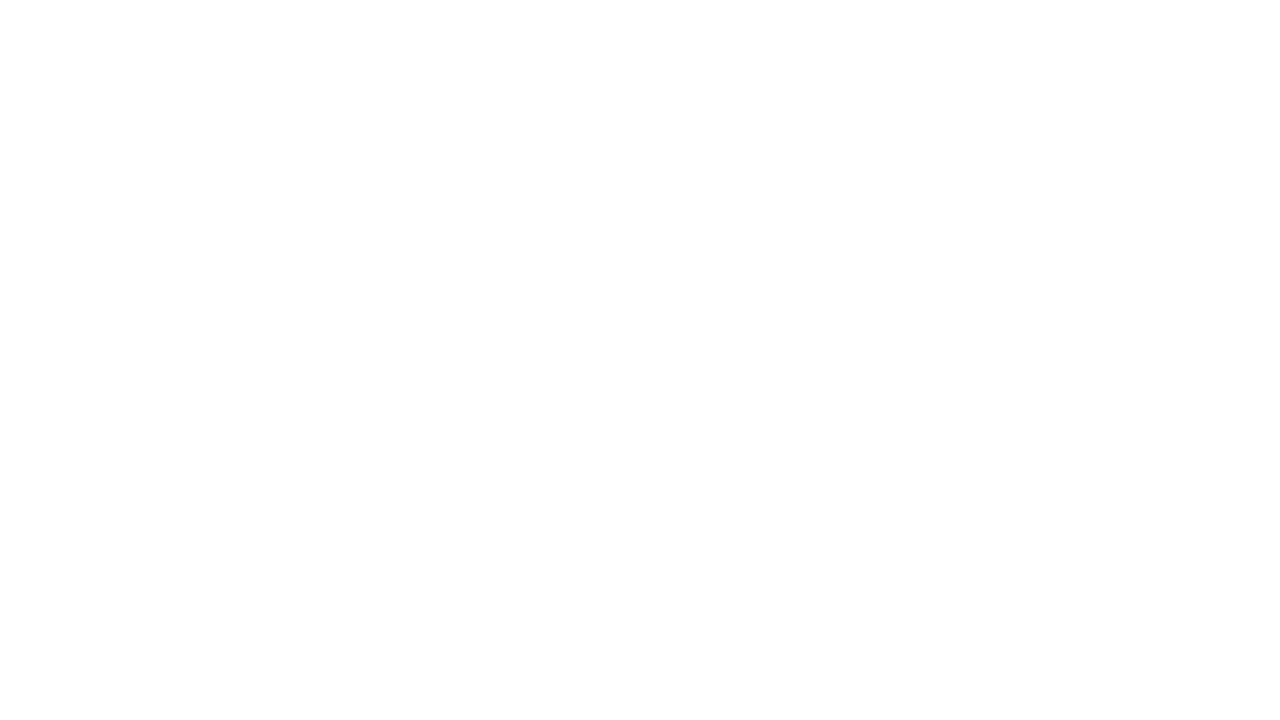

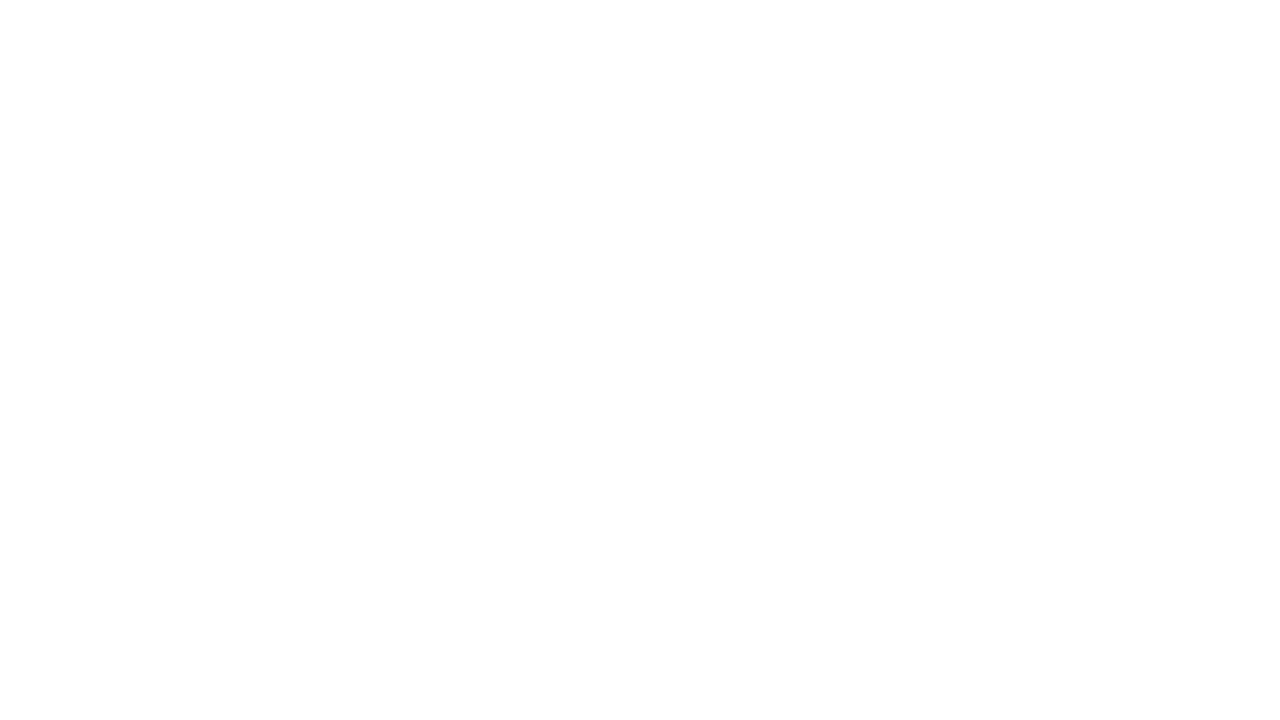